Tests JavaScript alert handling including confirm and prompt dialogs on W3Schools try-it editor pages

Starting URL: https://www.w3schools.com/js/tryit.asp?filename=tryjs_confirm

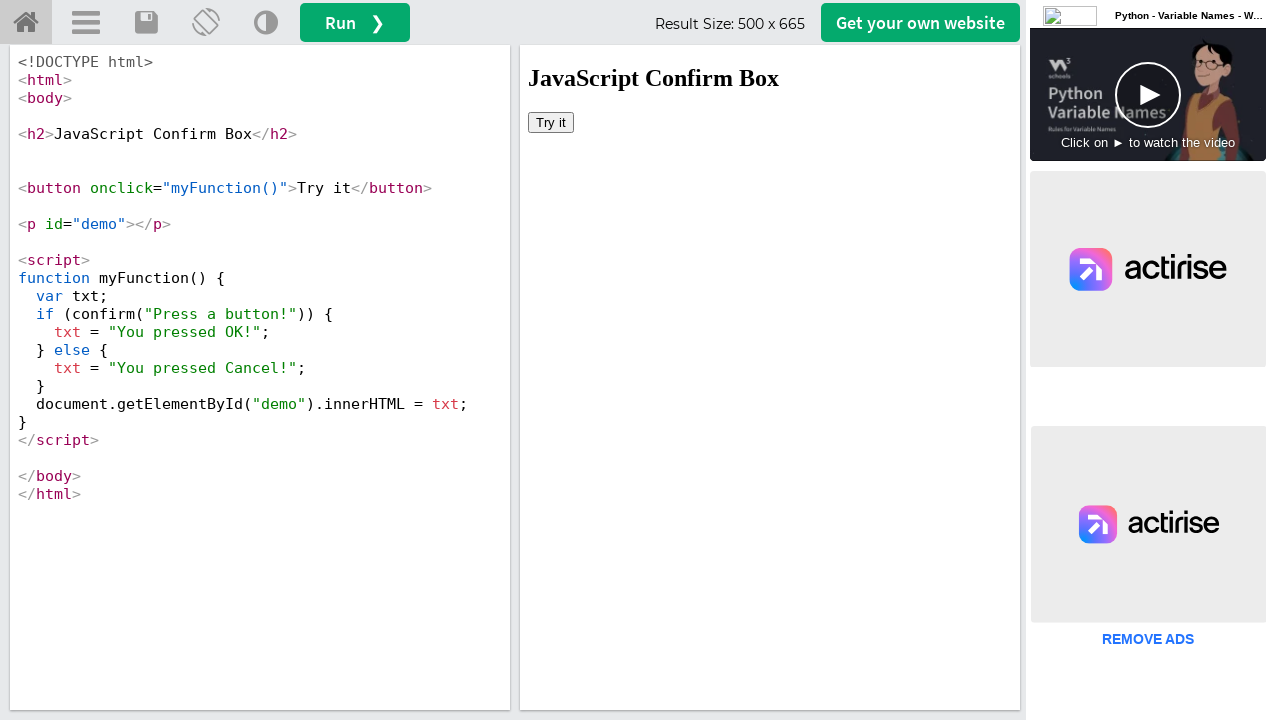

Located iframe element with id 'iframeResult'
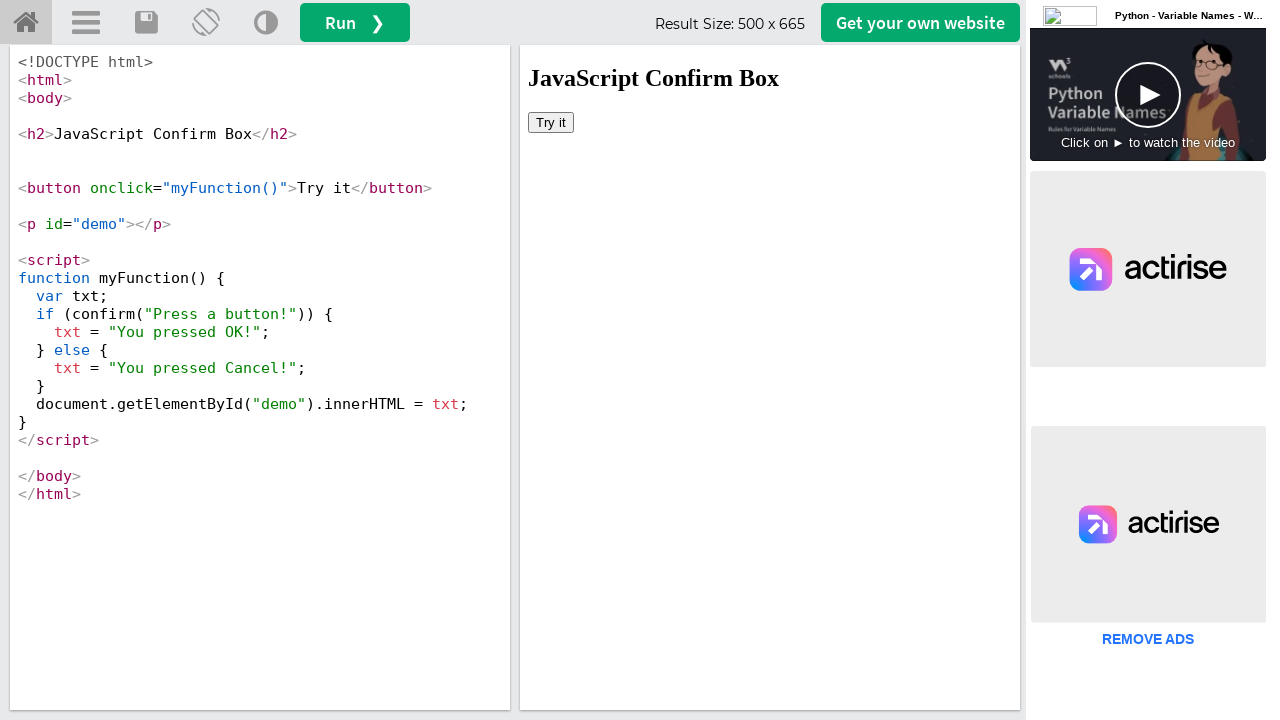

Clicked 'Try it' button to trigger confirm dialog at (551, 122) on iframe#iframeResult >> internal:control=enter-frame >> button:has-text('Try it')
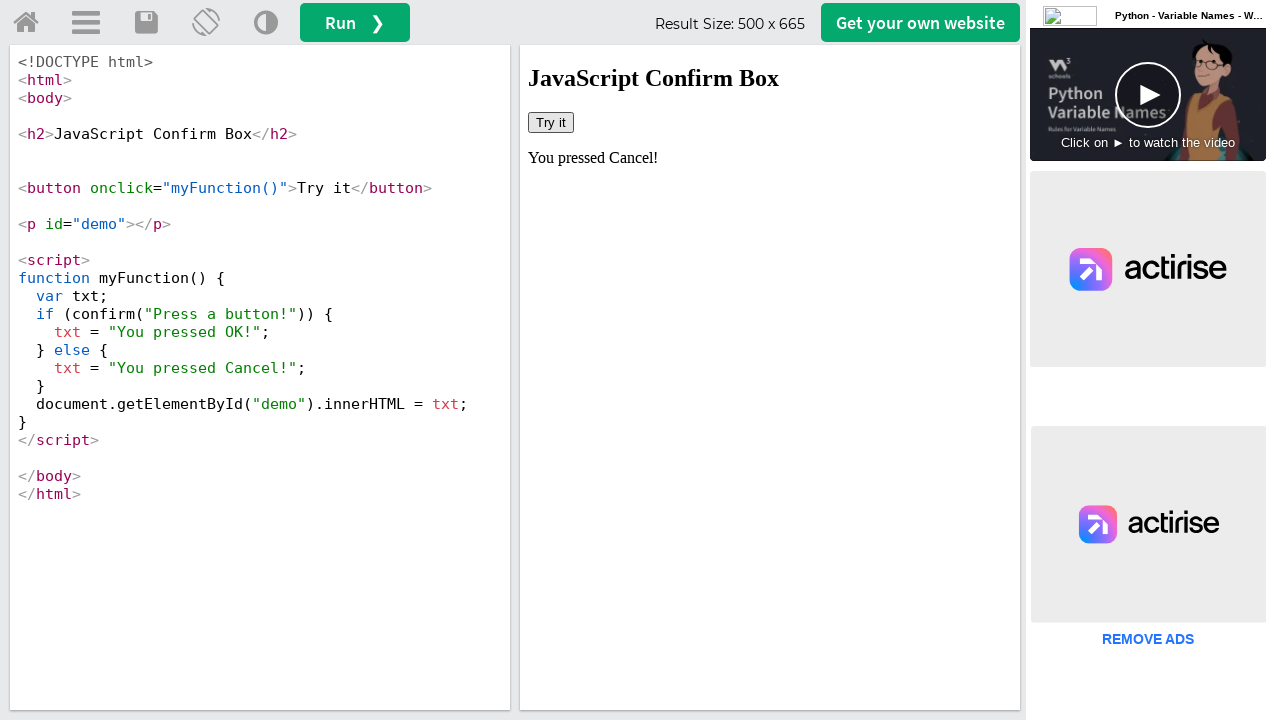

Set up dialog handler to accept confirm dialog
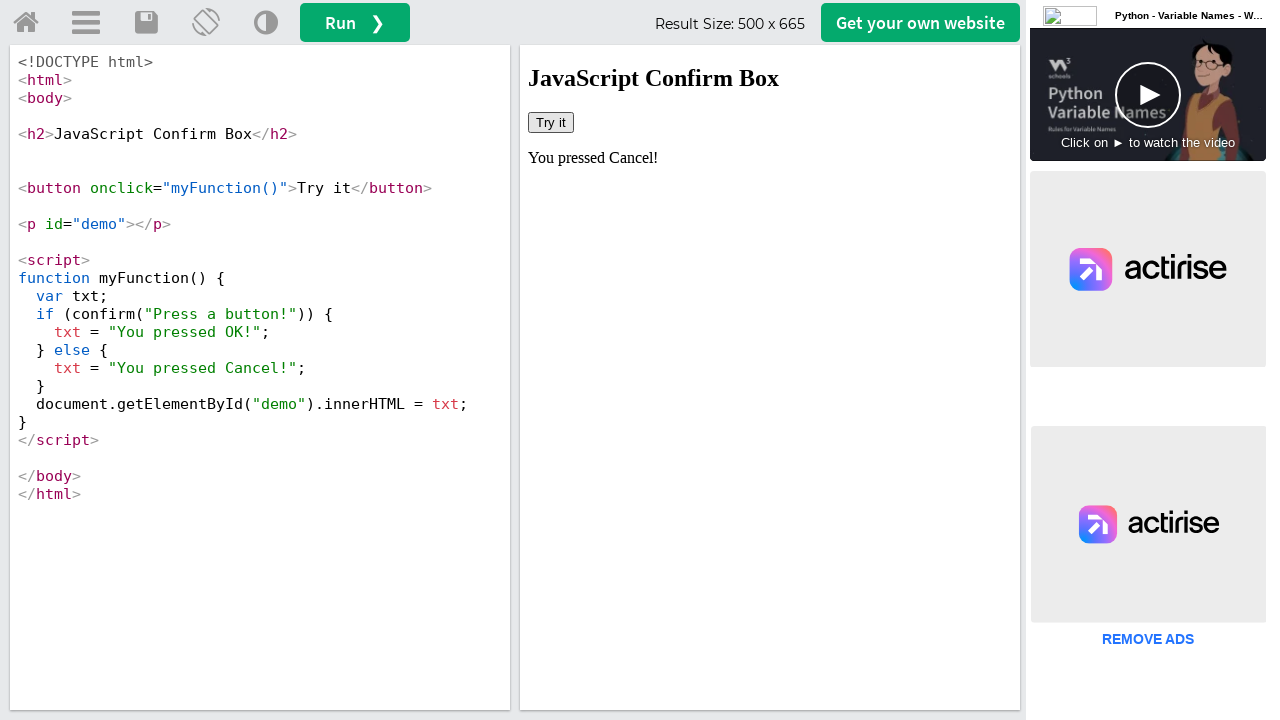

Clicked 'Try it' button again to trigger another confirm dialog at (551, 122) on iframe#iframeResult >> internal:control=enter-frame >> button:has-text('Try it')
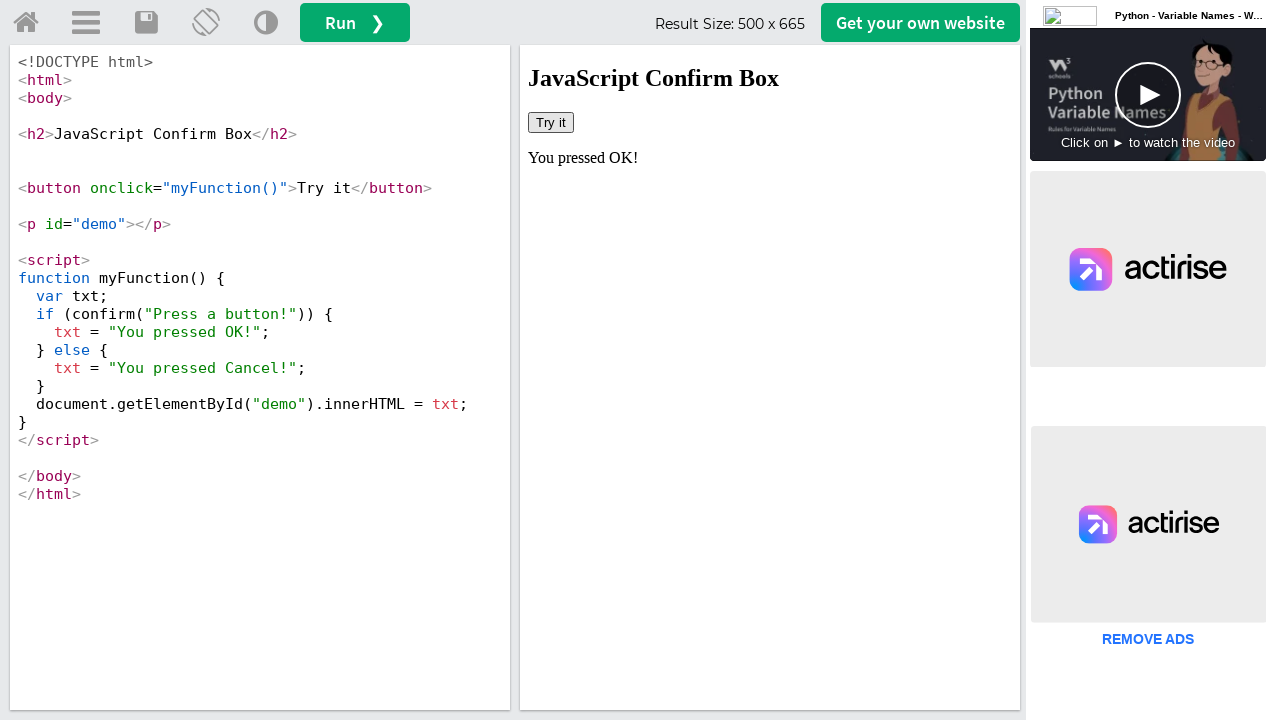

Set up dialog handler to dismiss confirm dialog
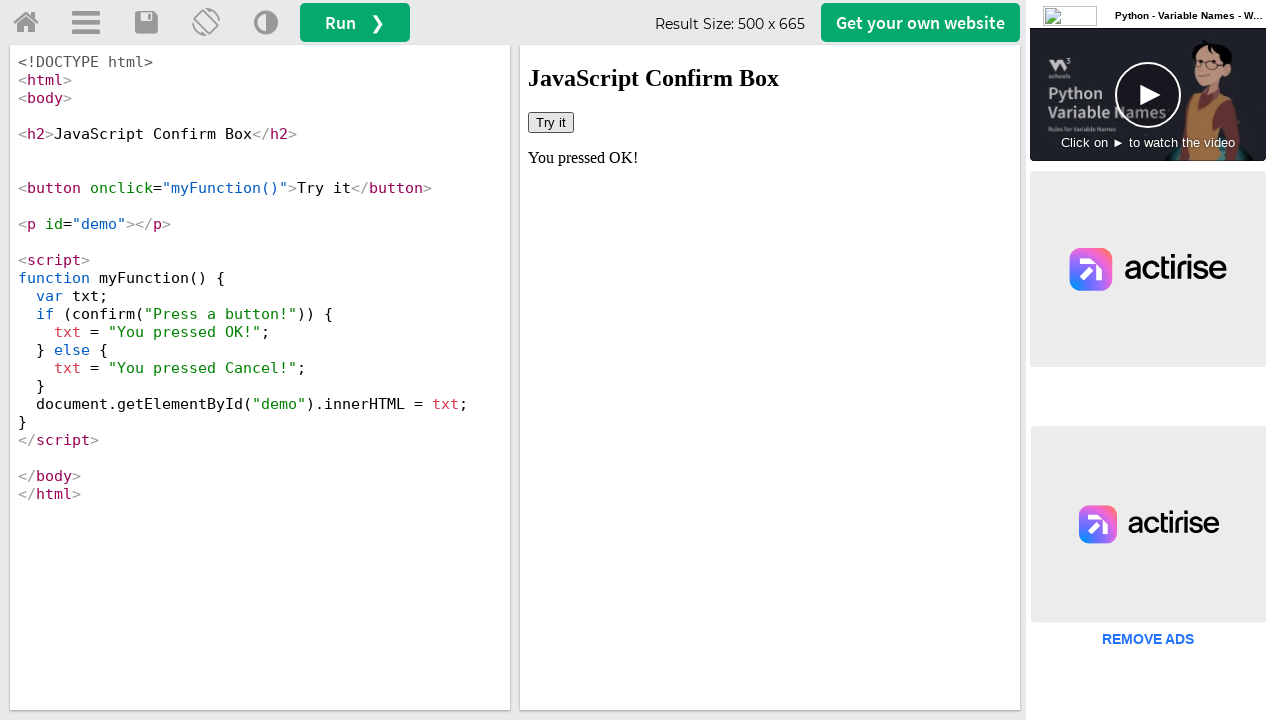

Navigated to W3Schools prompt dialog test page
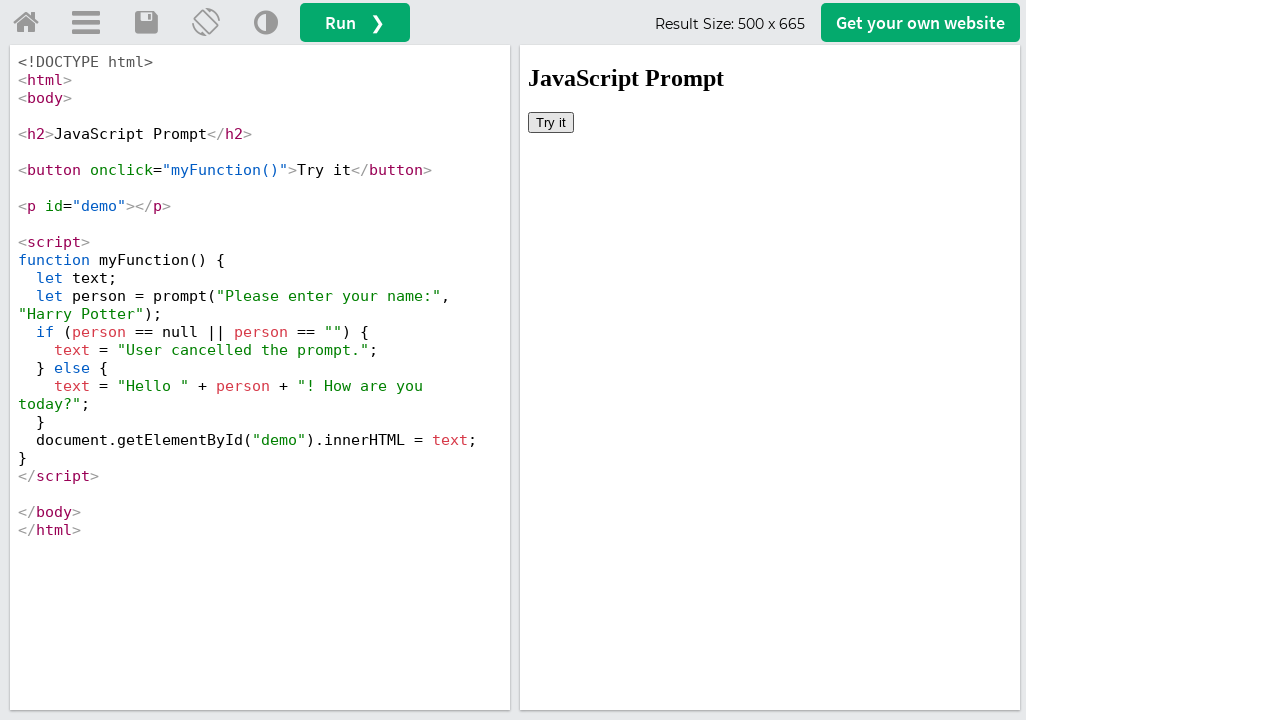

Located iframe element for prompt dialog test
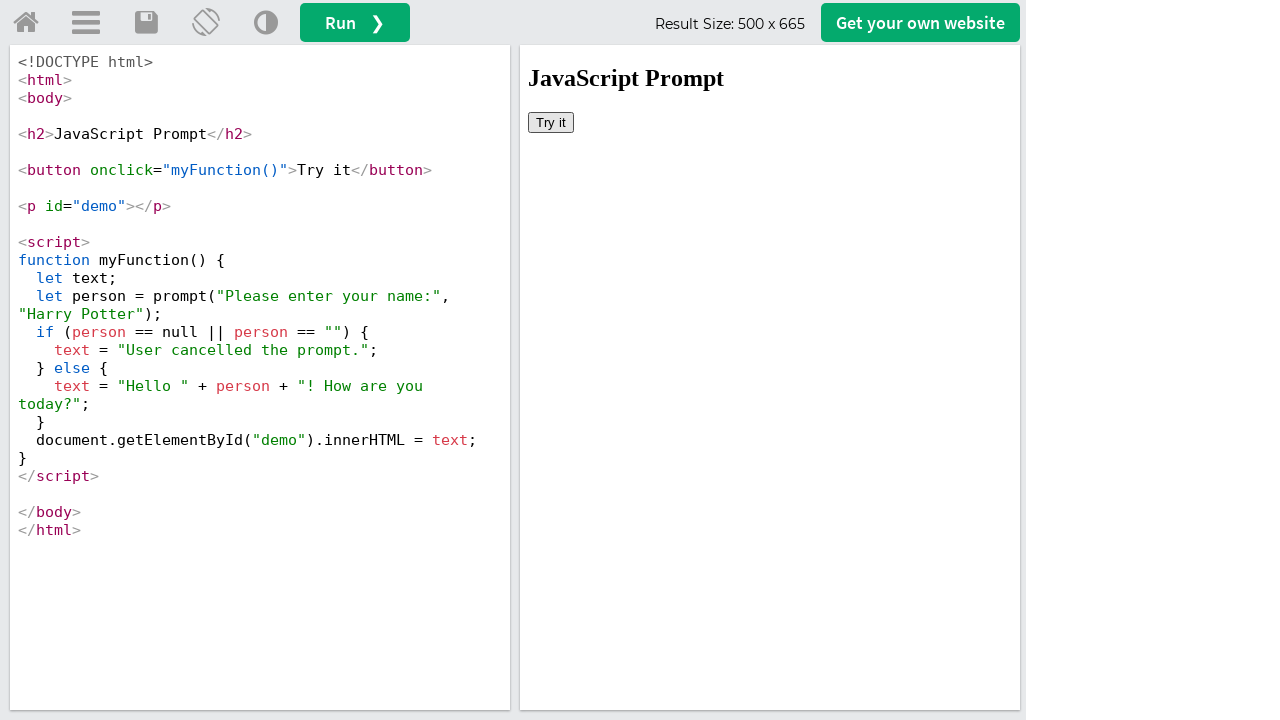

Clicked 'Try it' button to trigger prompt dialog at (551, 122) on iframe#iframeResult >> internal:control=enter-frame >> button:has-text('Try it')
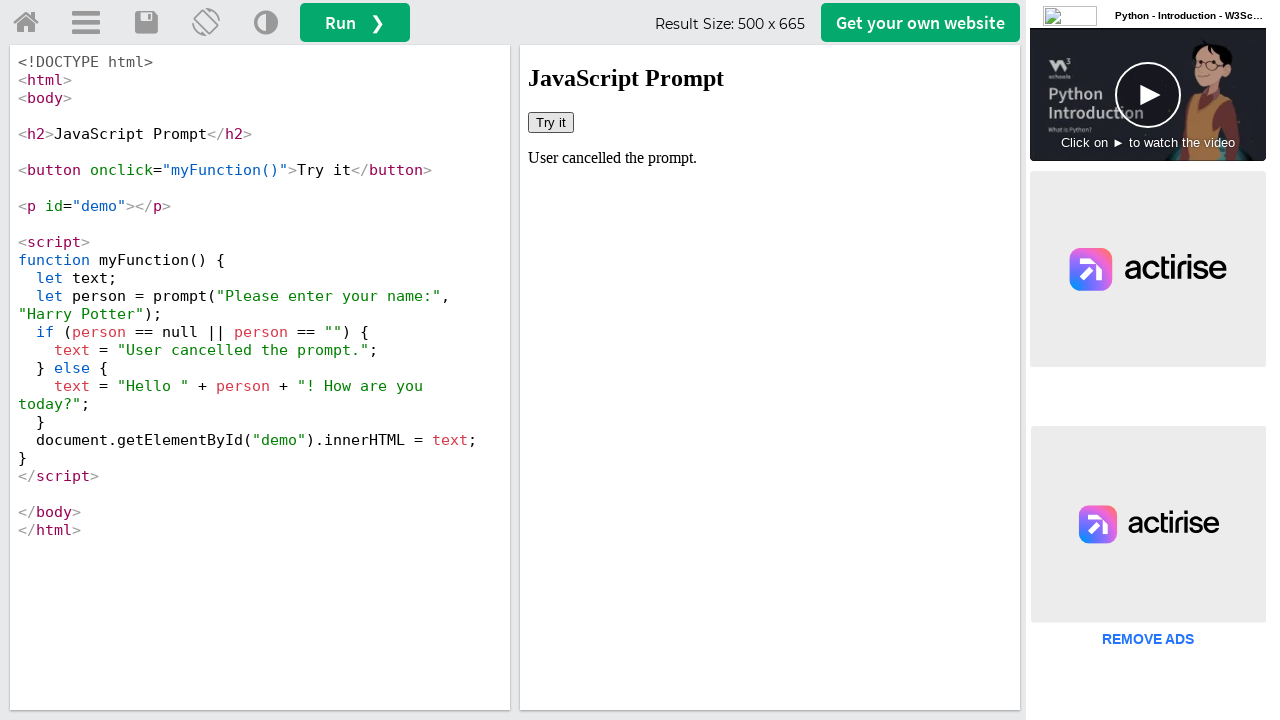

Set up dialog handler to accept prompt dialog and enter 'Harshit Pant'
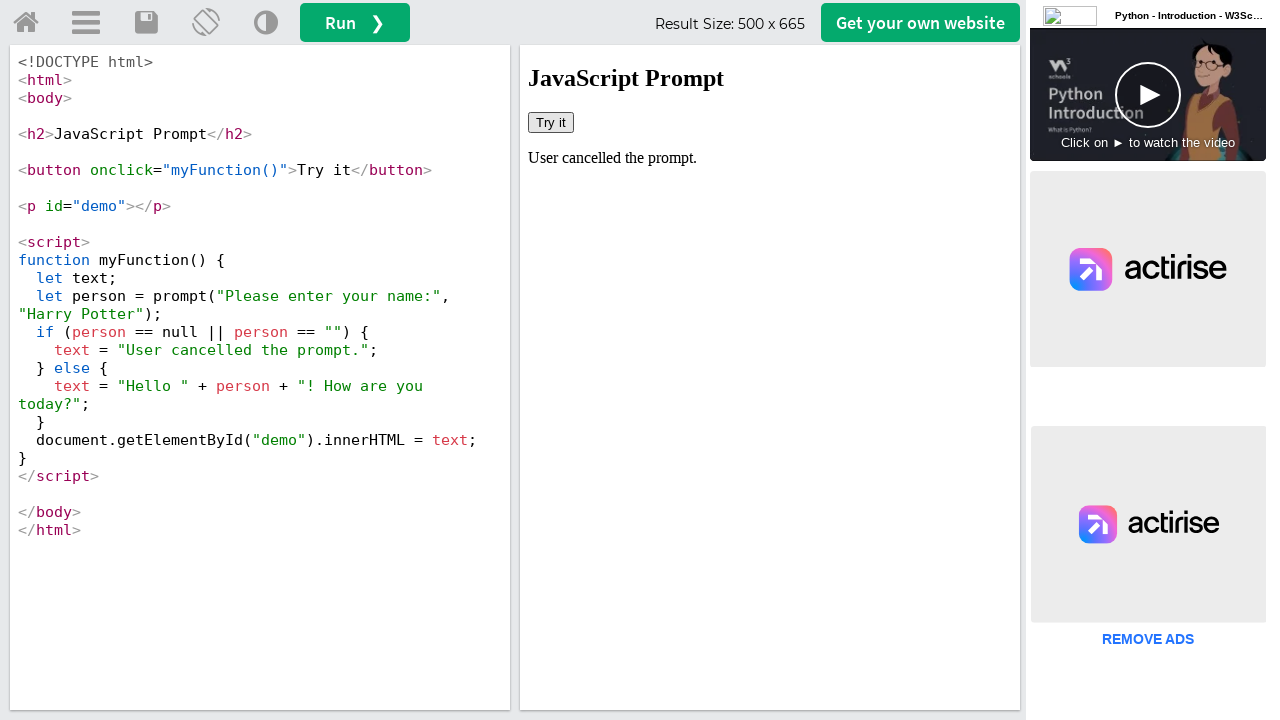

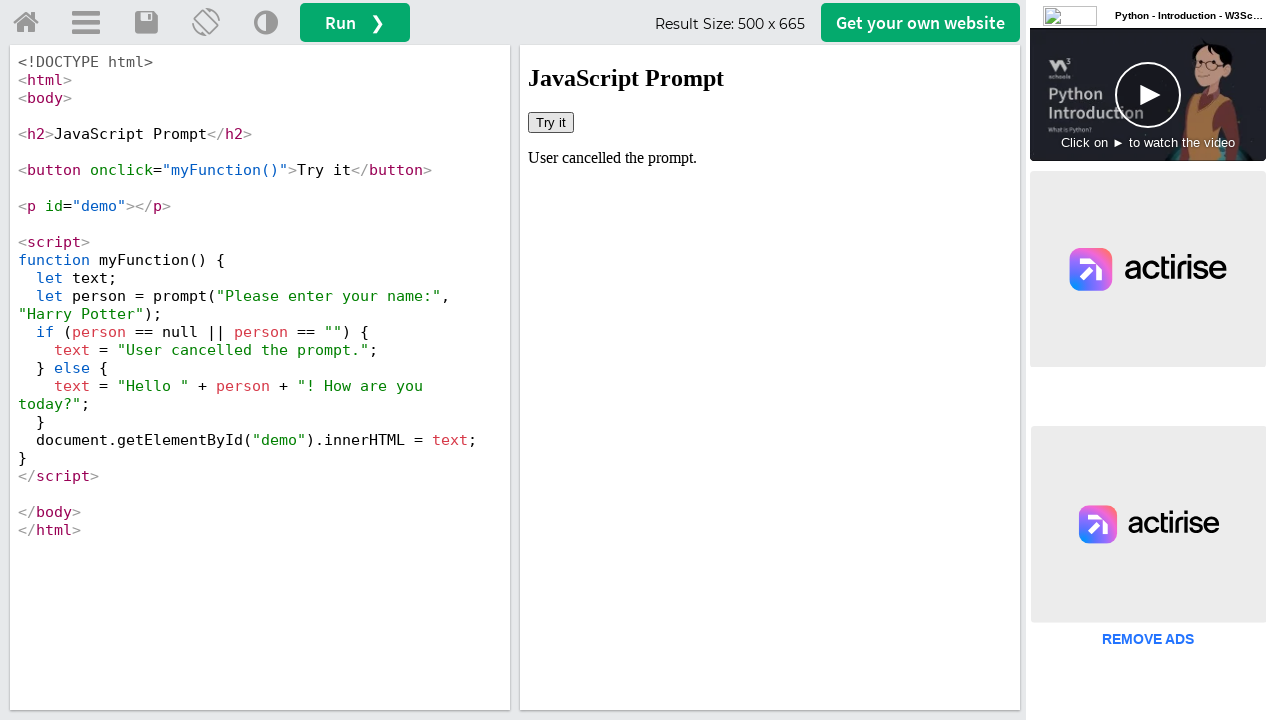